Tests checkbox selection by clicking on Check 3 and Check 4, then validating selection states

Starting URL: https://antoniotrindade.com.br/treinoautomacao/elementsweb.html

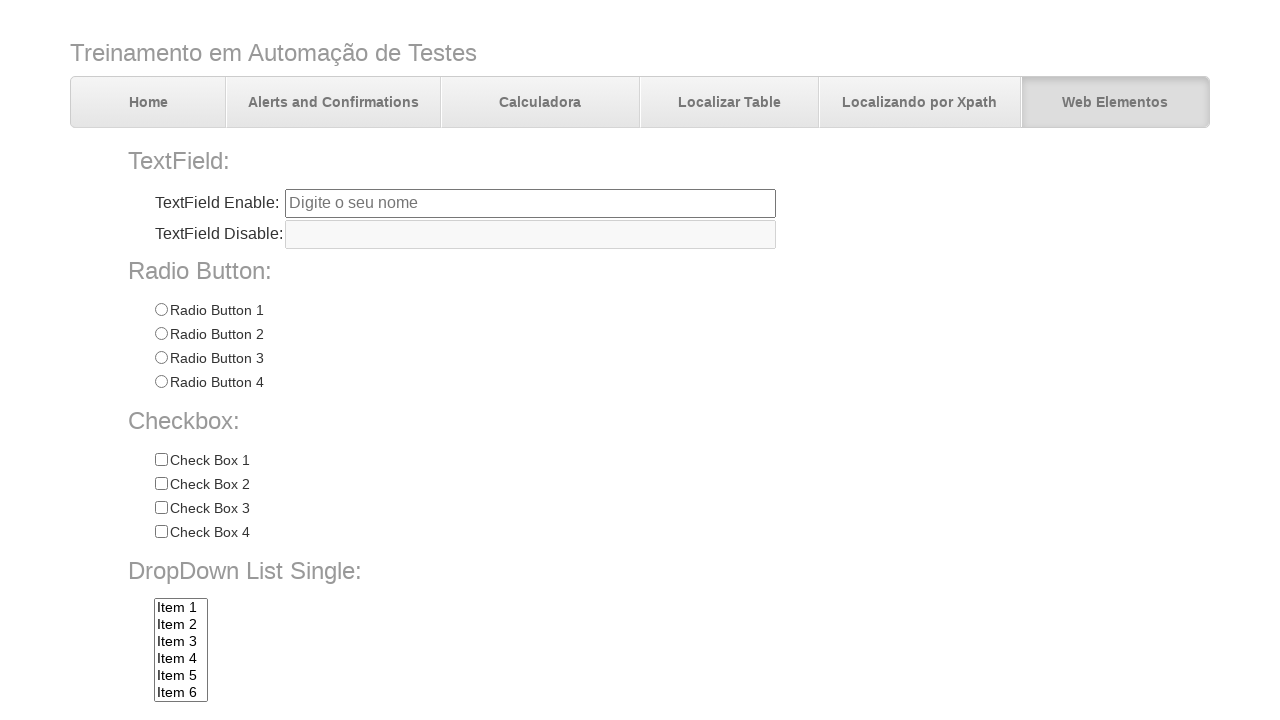

Clicked on Check 3 checkbox at (161, 508) on input[name='chkbox'][value='Check 3']
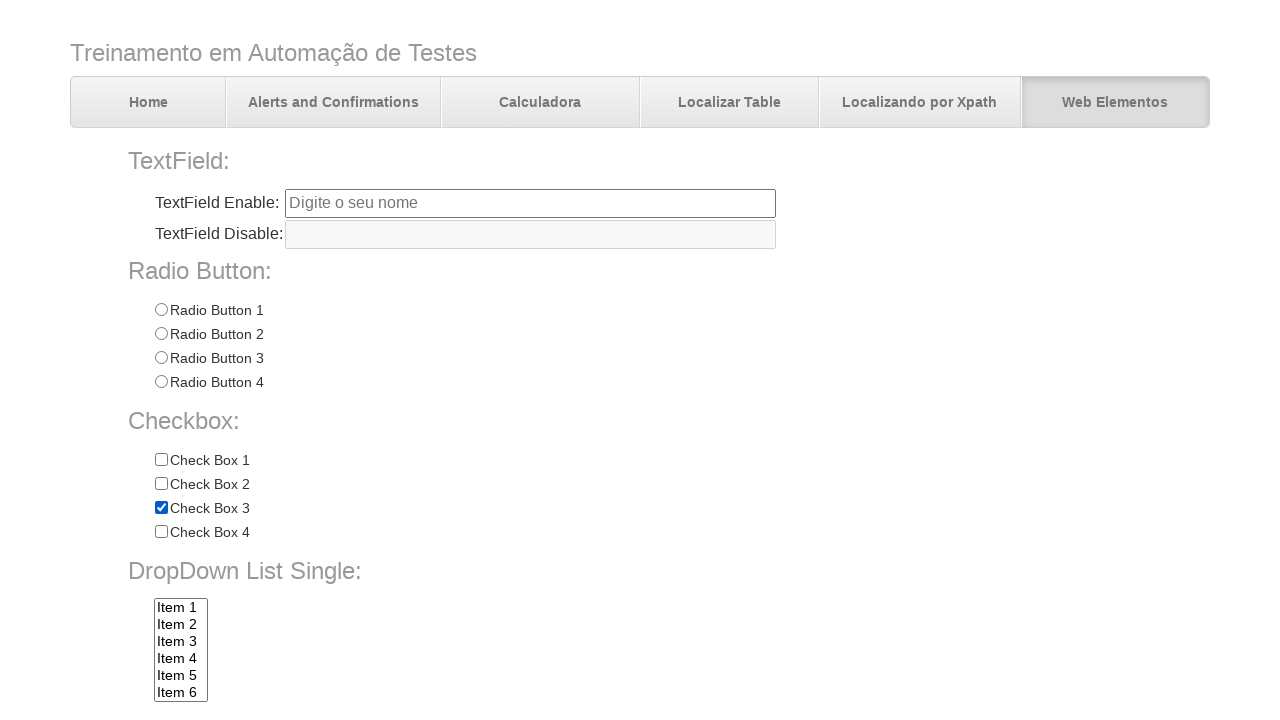

Clicked on Check 4 checkbox at (161, 532) on input[name='chkbox'][value='Check 4']
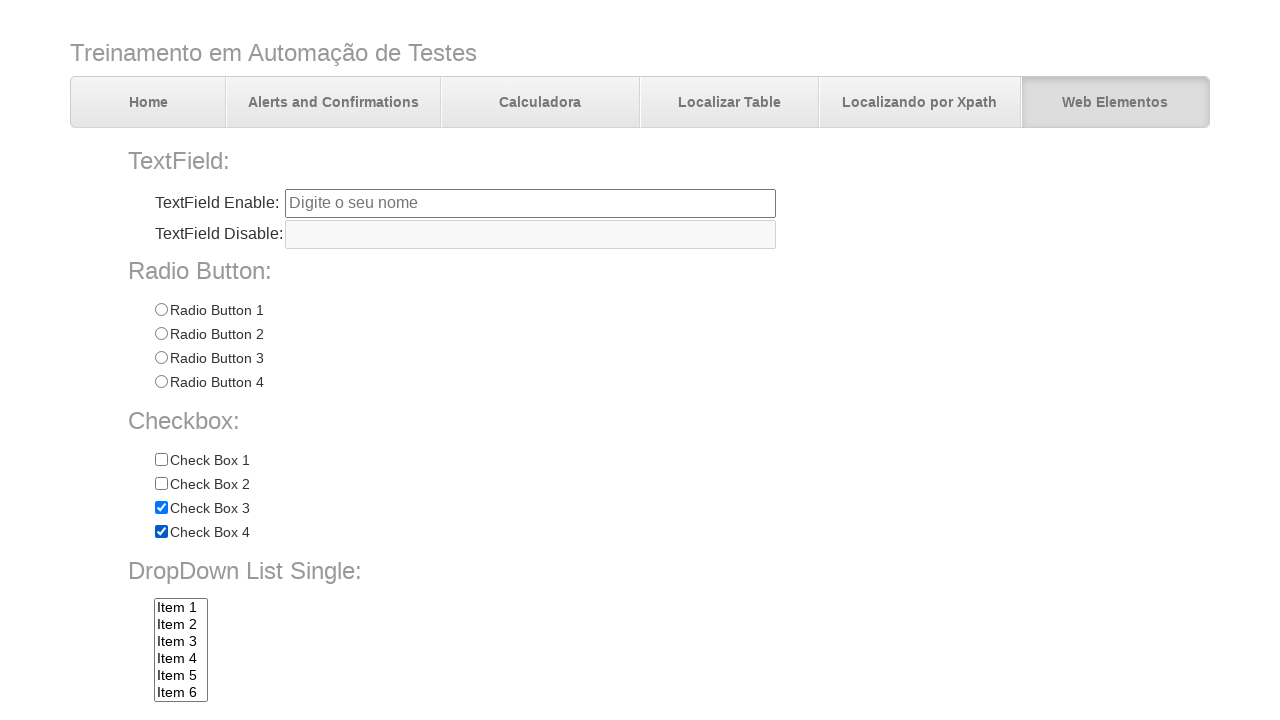

Validated that Check 1 is not selected
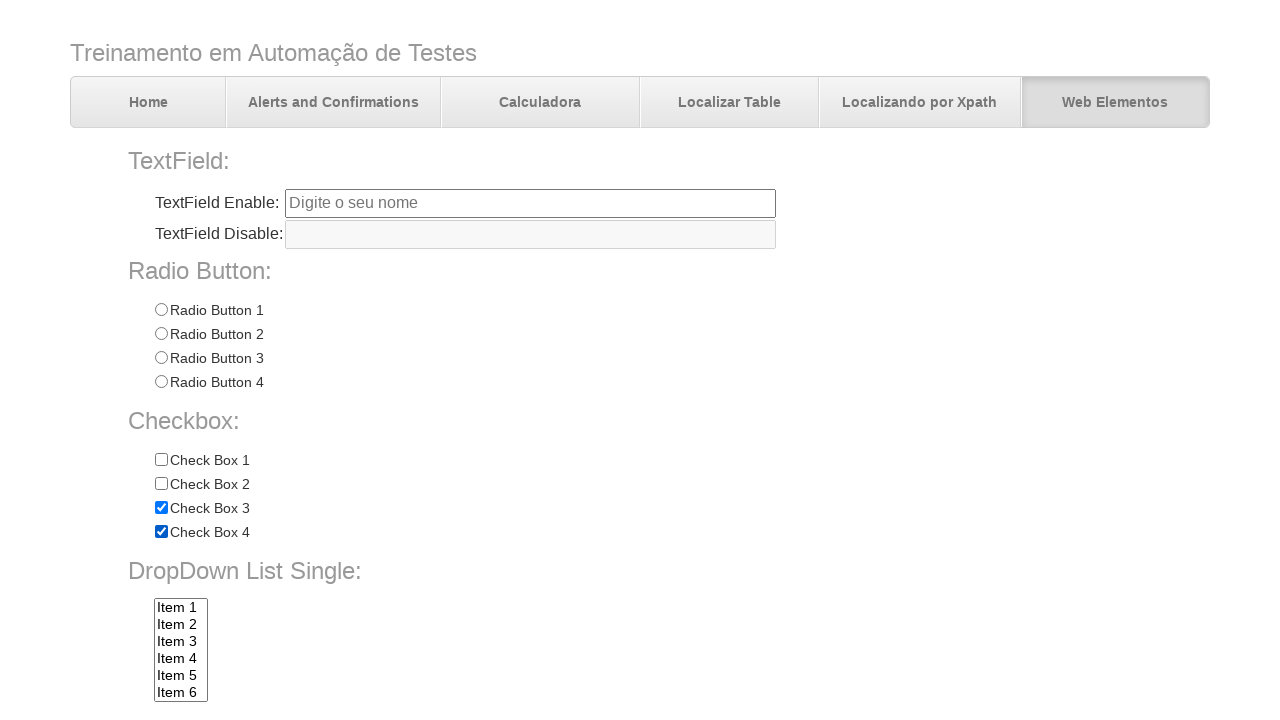

Validated that Check 2 is not selected
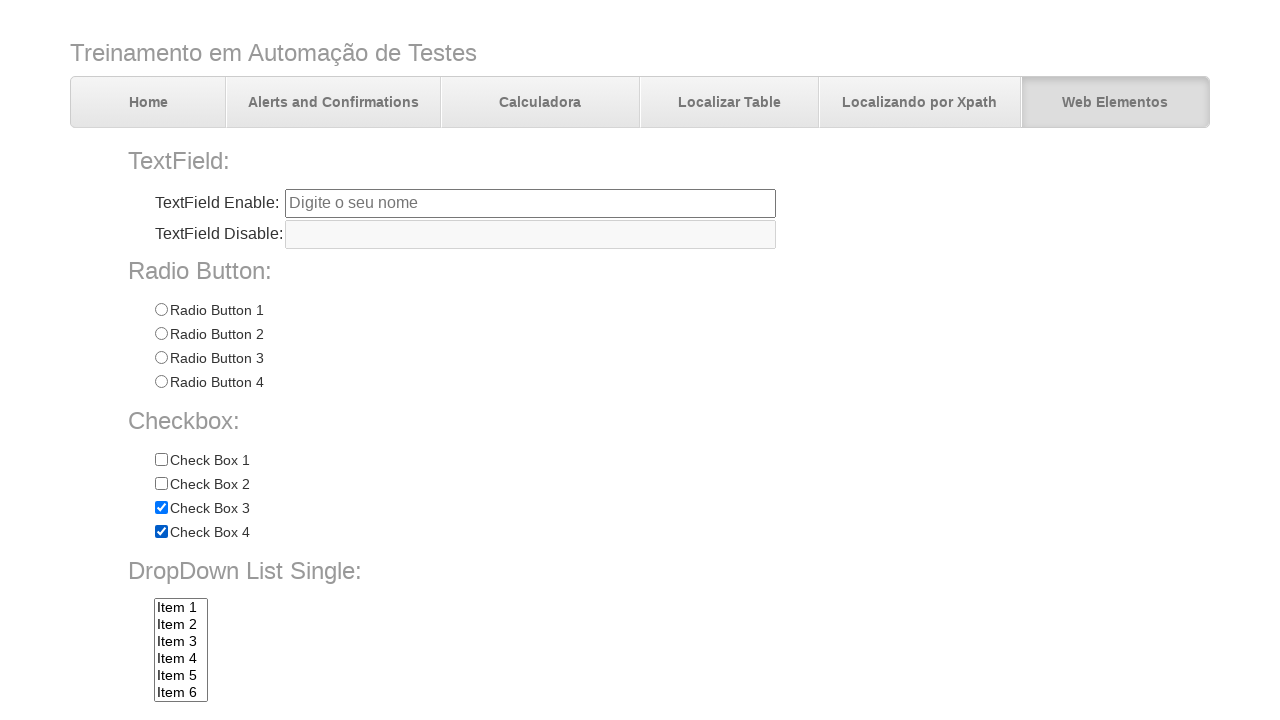

Validated that Check 3 is selected
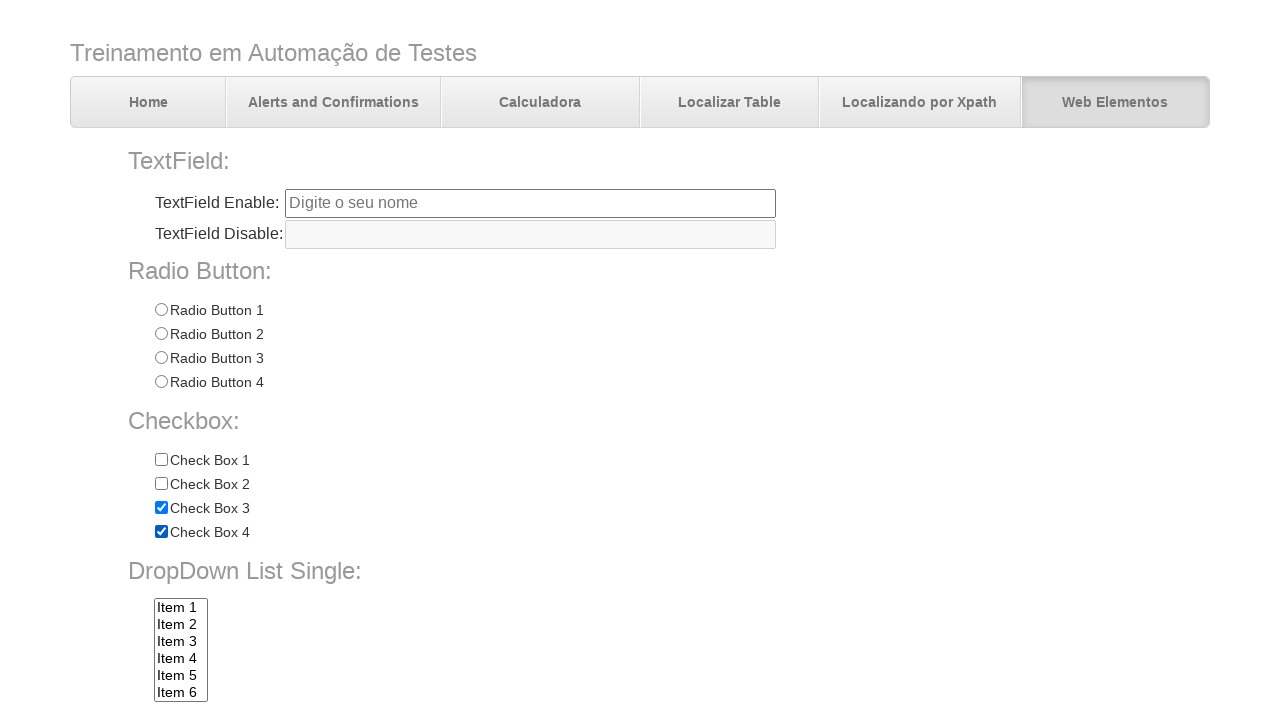

Validated that Check 4 is selected
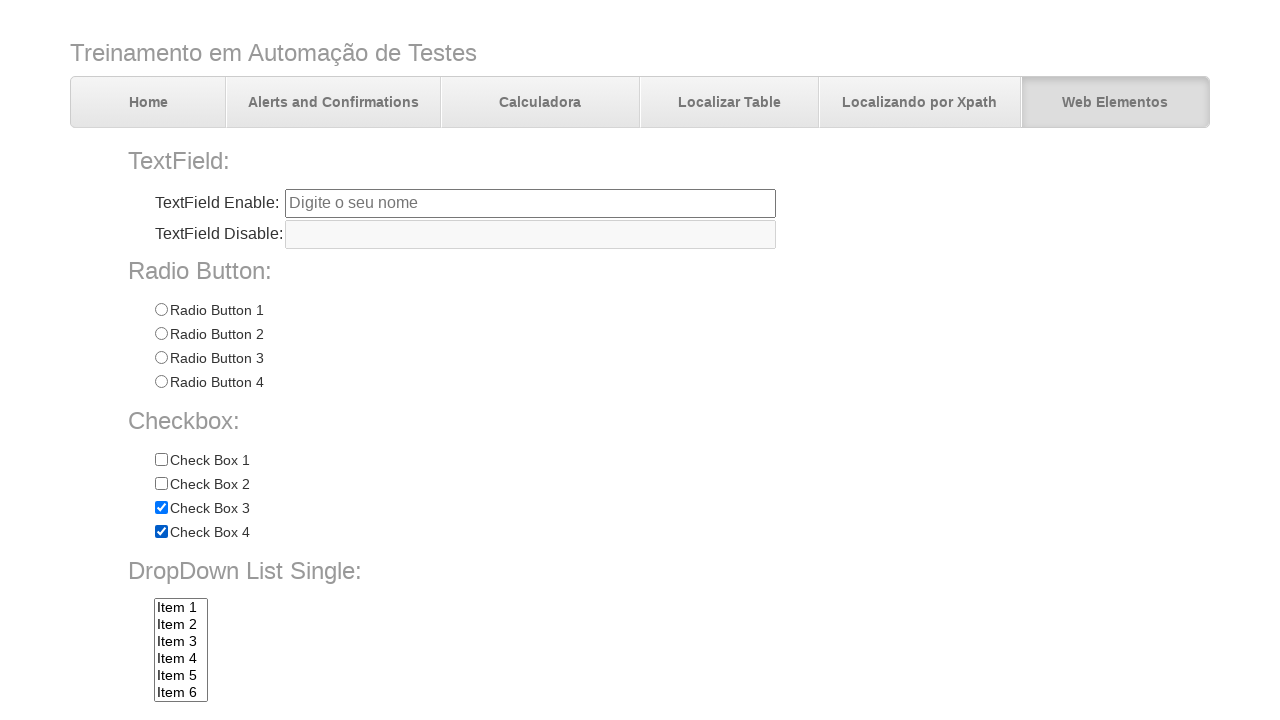

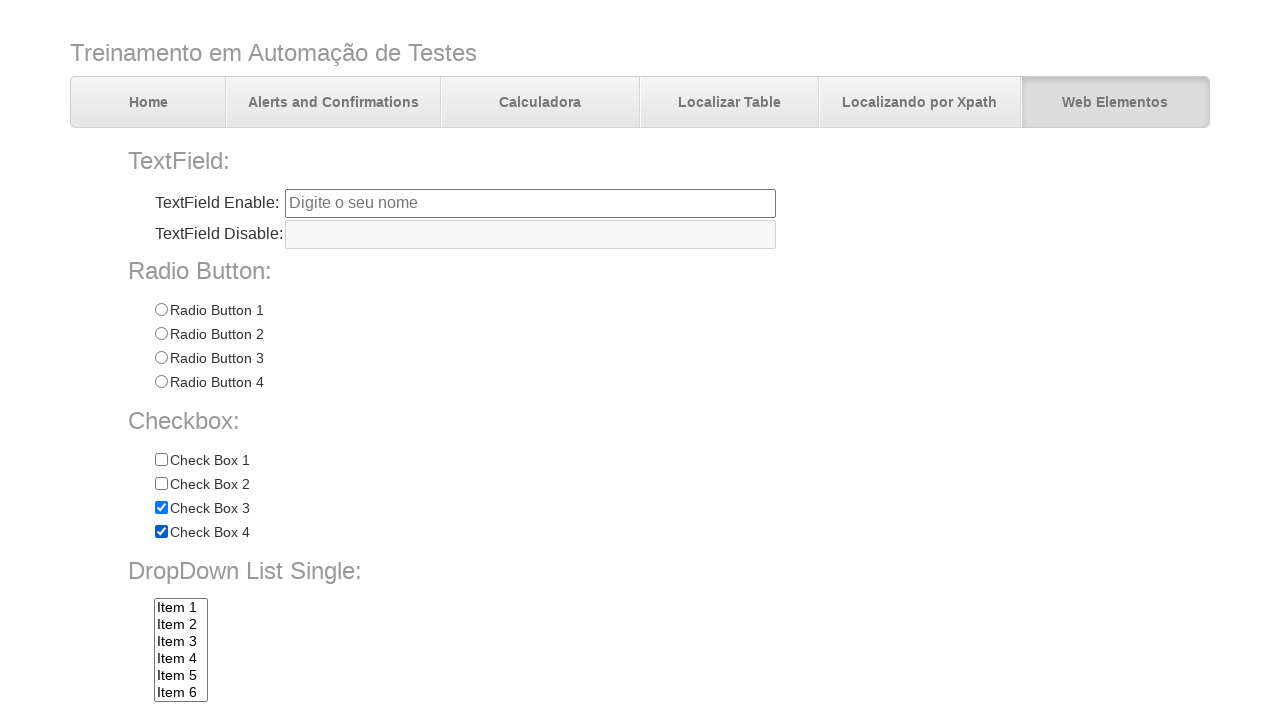